Navigates to Zagreb Stock Exchange page and locates the stock trend indicator element to verify the page loads correctly

Starting URL: https://zse.hr/en/indeks-366/365?isin=HRZB00ICBEX6

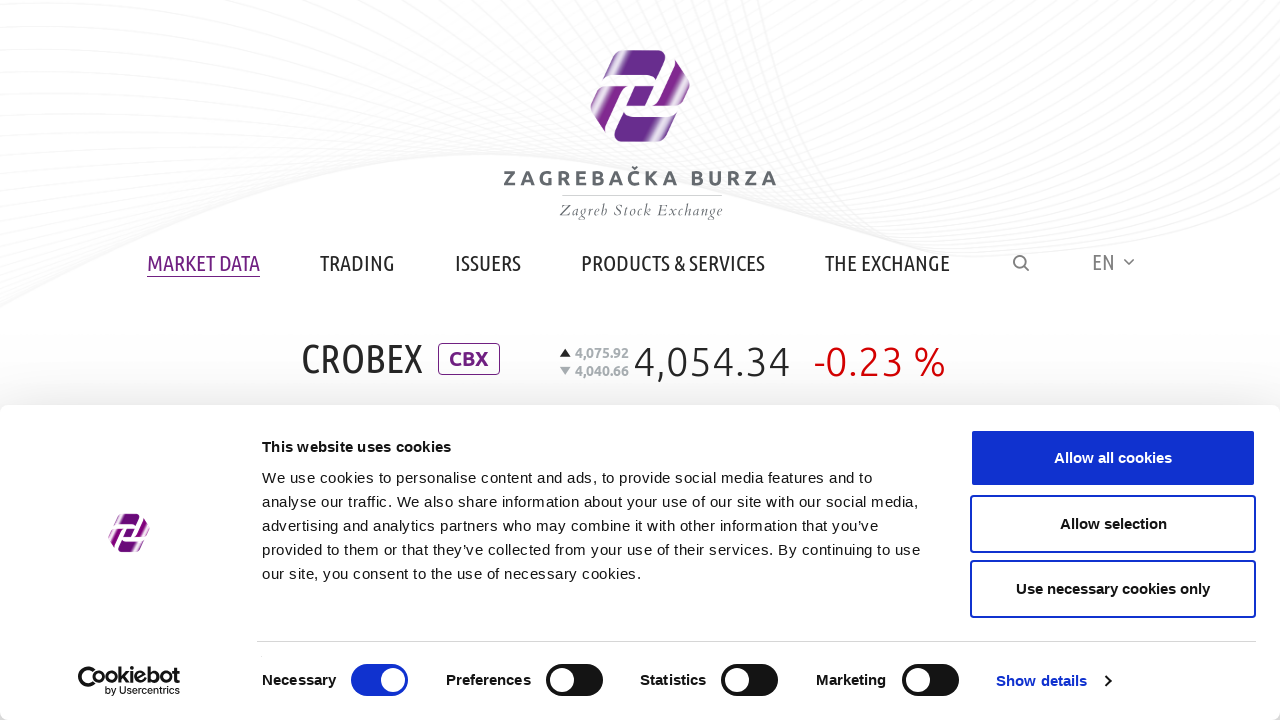

Navigated to Zagreb Stock Exchange page
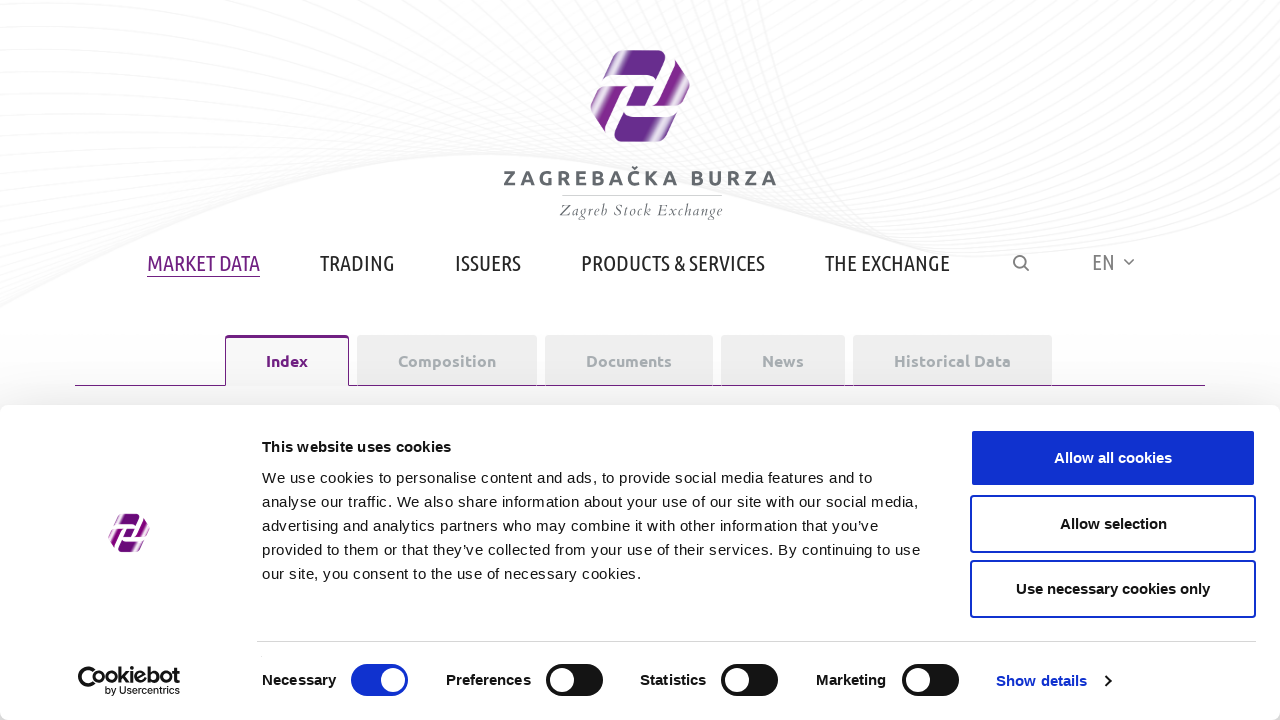

Stock trend indicator element loaded
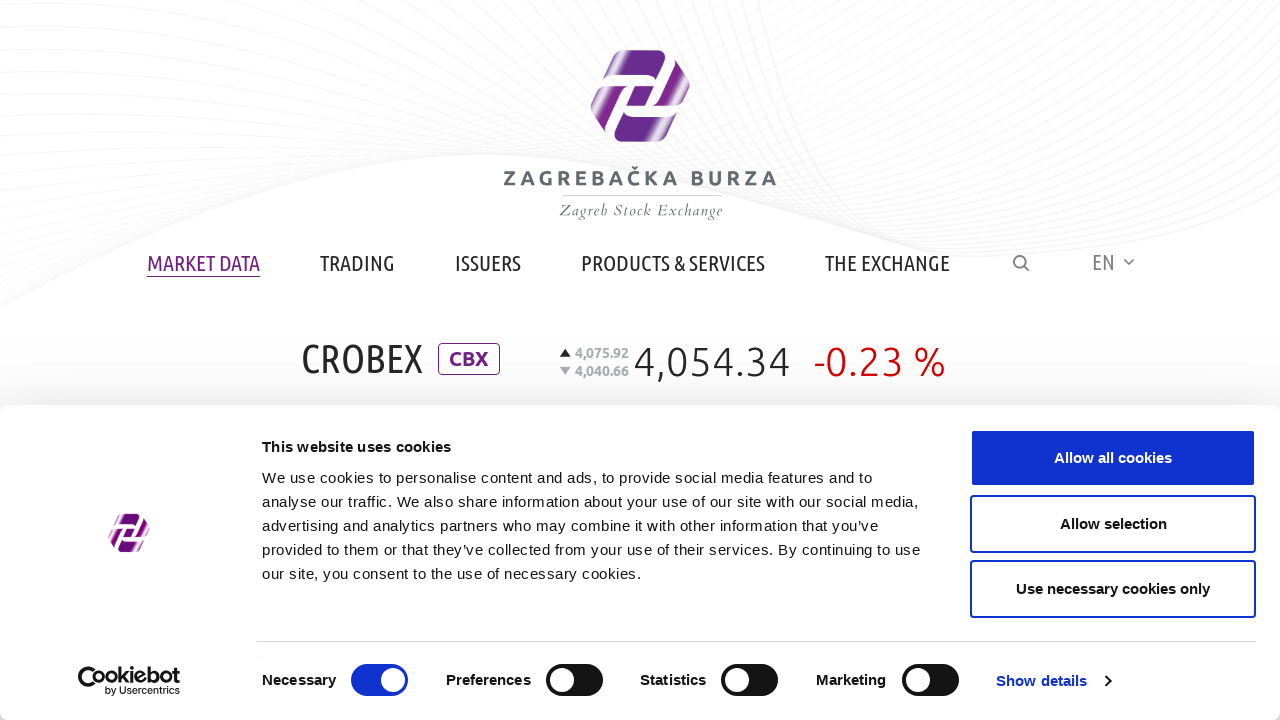

Located stock trend indicator element
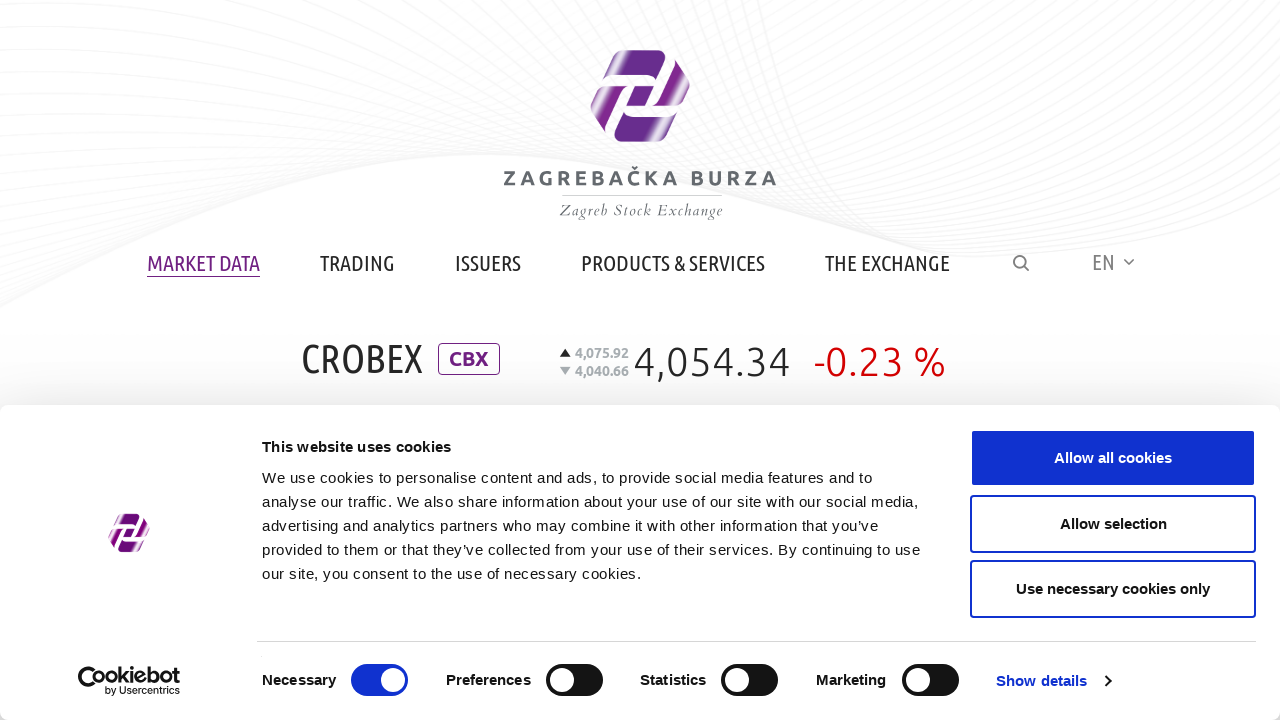

Stock trend indicator element is visible and page loaded correctly
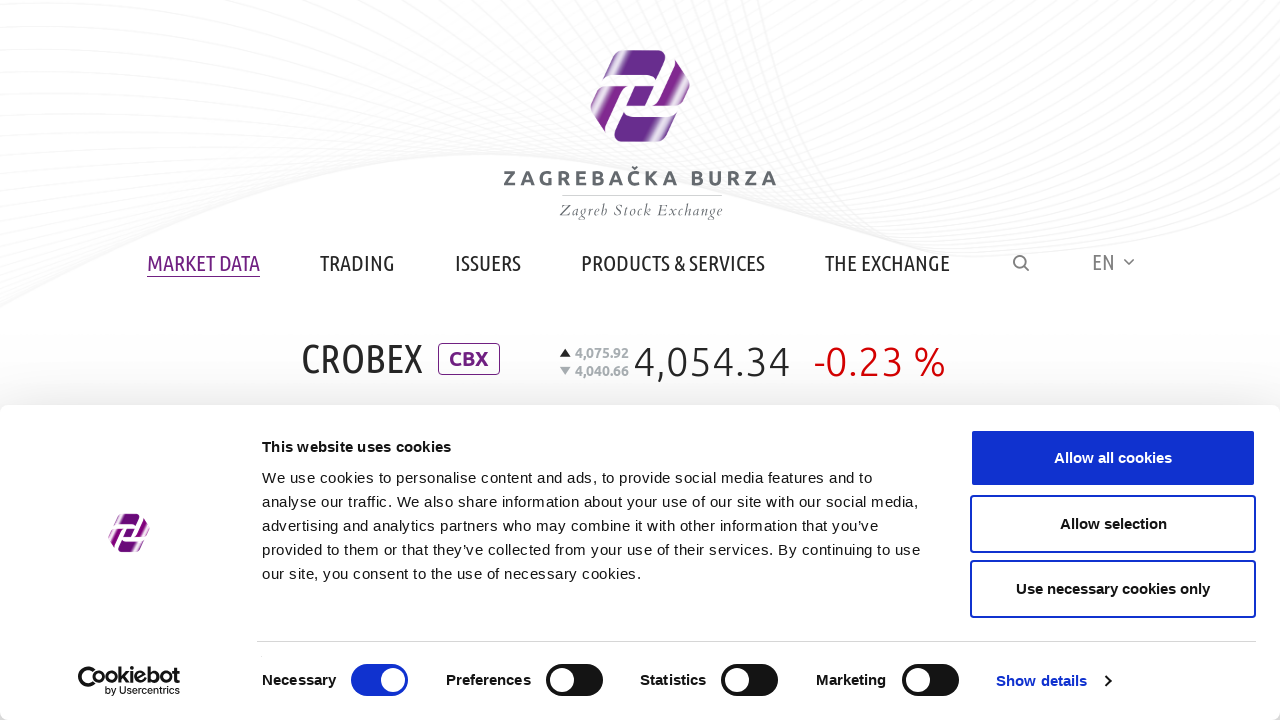

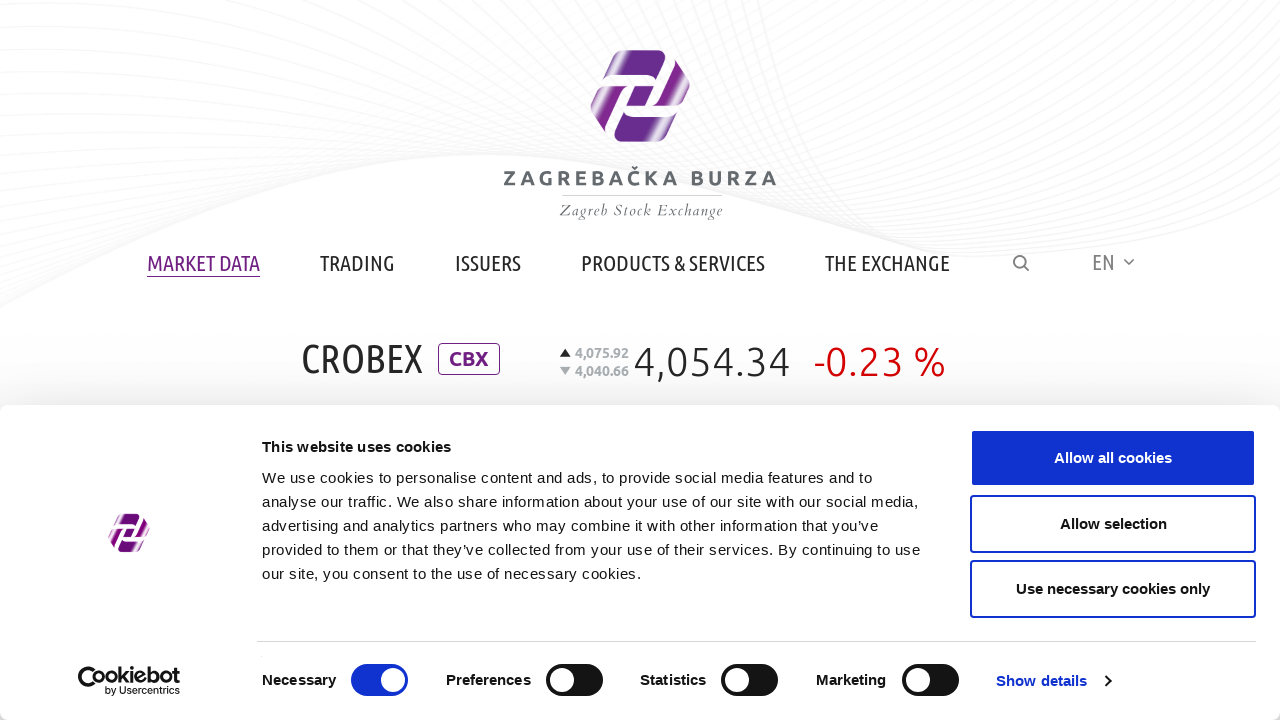